Tests SQL injection vulnerability in the search field by entering an SQL injection string

Starting URL: https://blogdoagi.com.br/

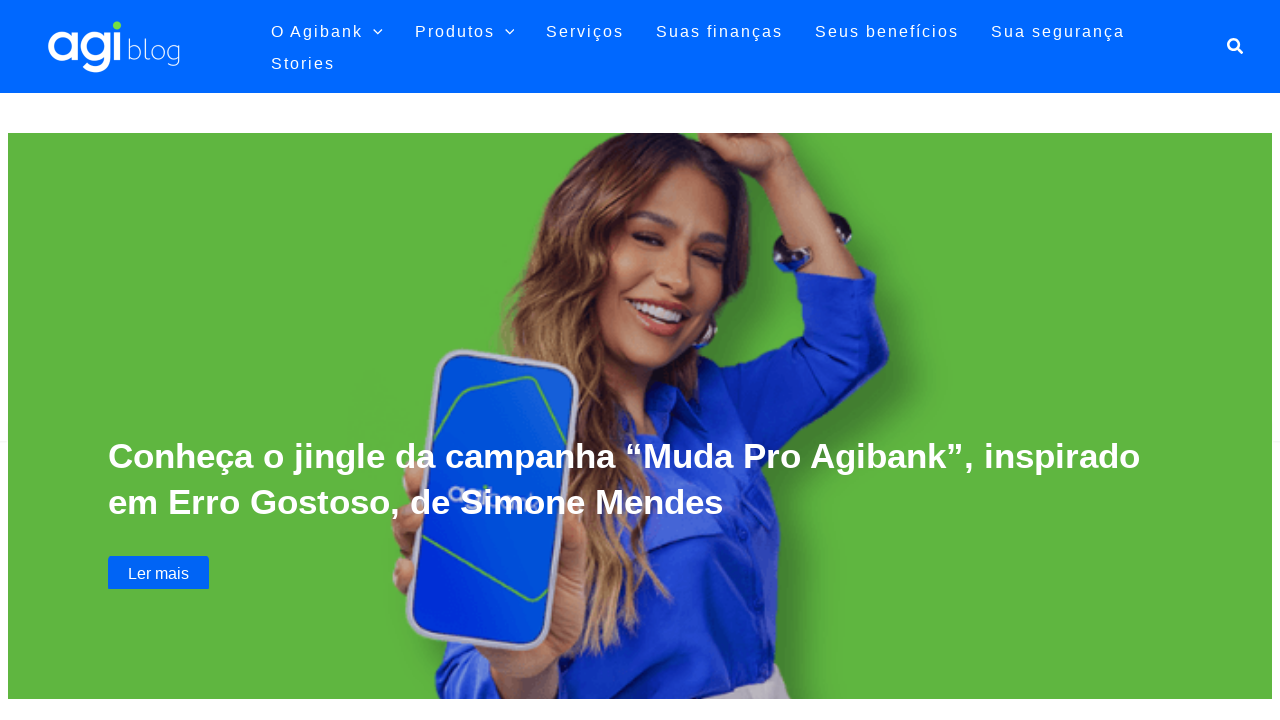

Clicked search icon to open search field at (1236, 46) on //*[@id="ast-desktop-header"]/div[1]/div/div/div/div[3]/div[2]/div/div/a
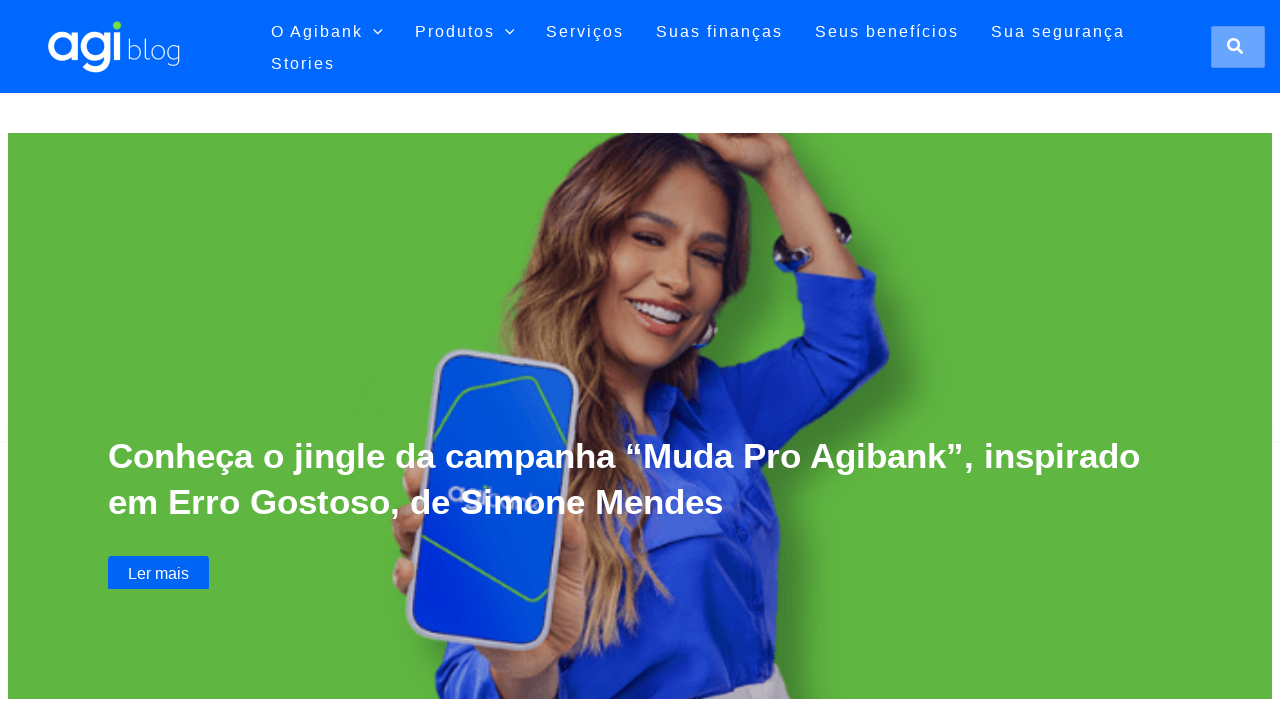

Search field became available
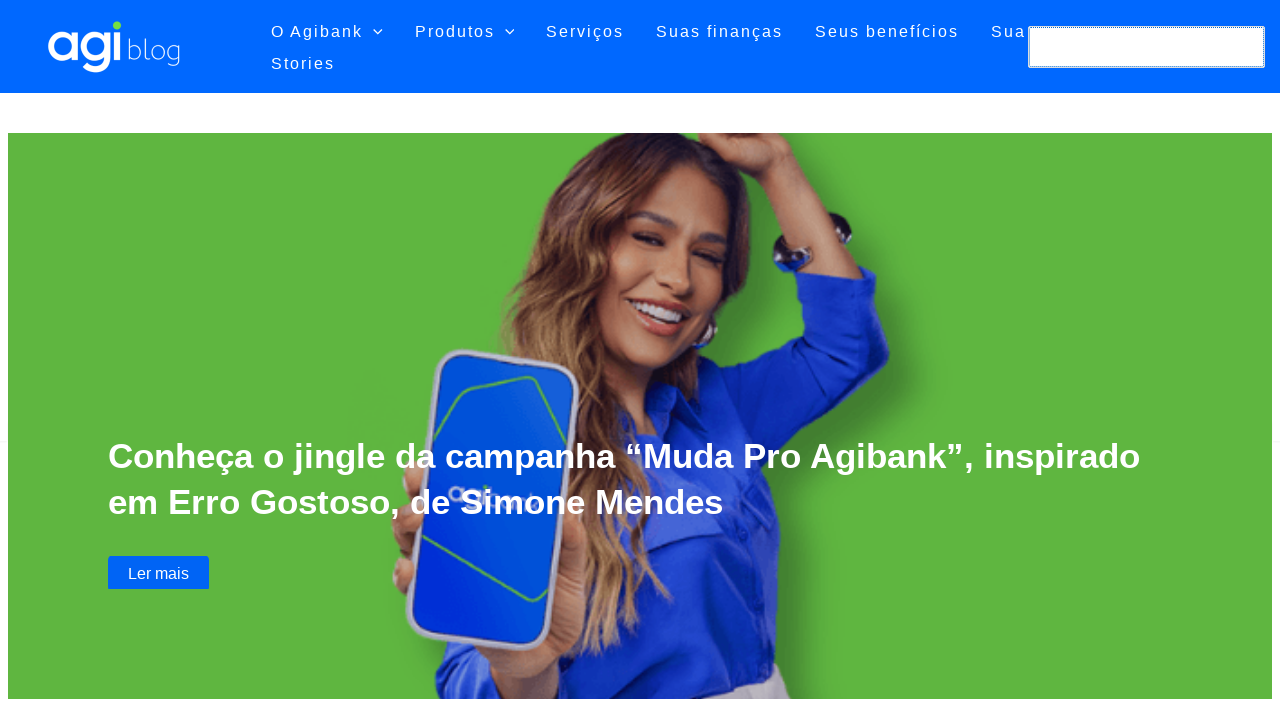

Entered SQL injection string "' OR '1'='1'" into search field on //*[@id="search-field"]
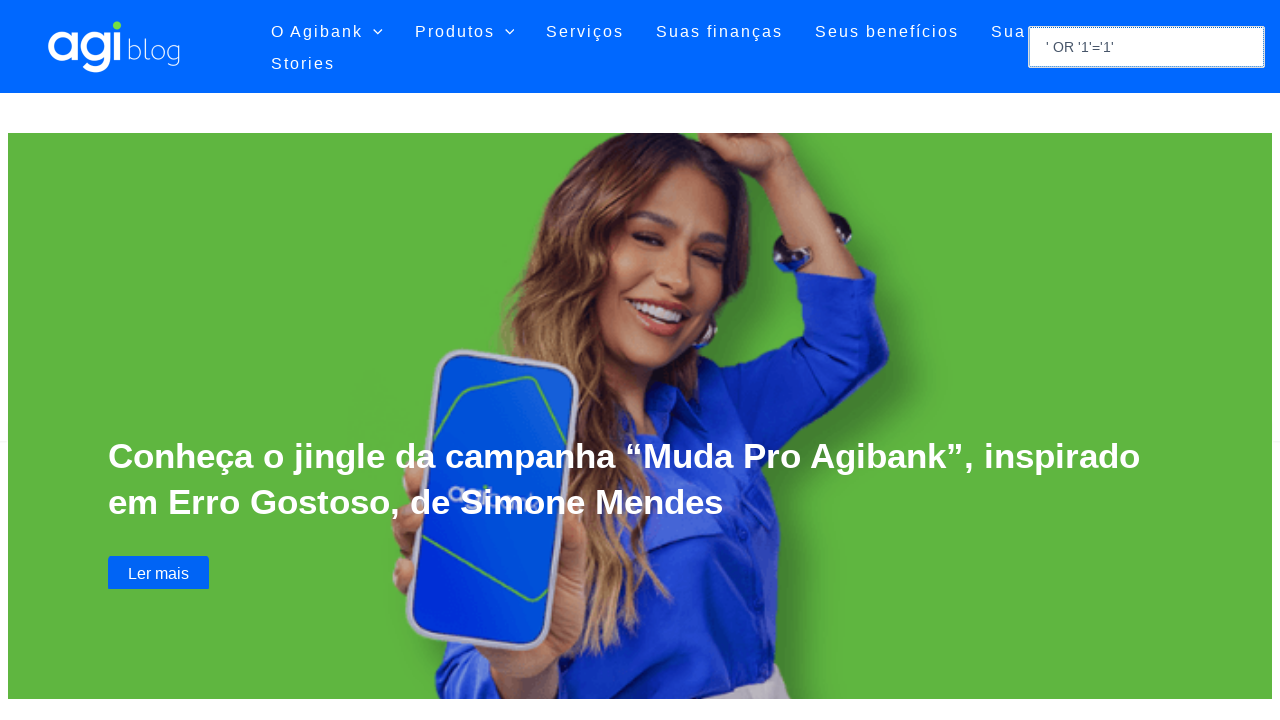

Pressed Enter to submit search with SQL injection payload on //*[@id="search-field"]
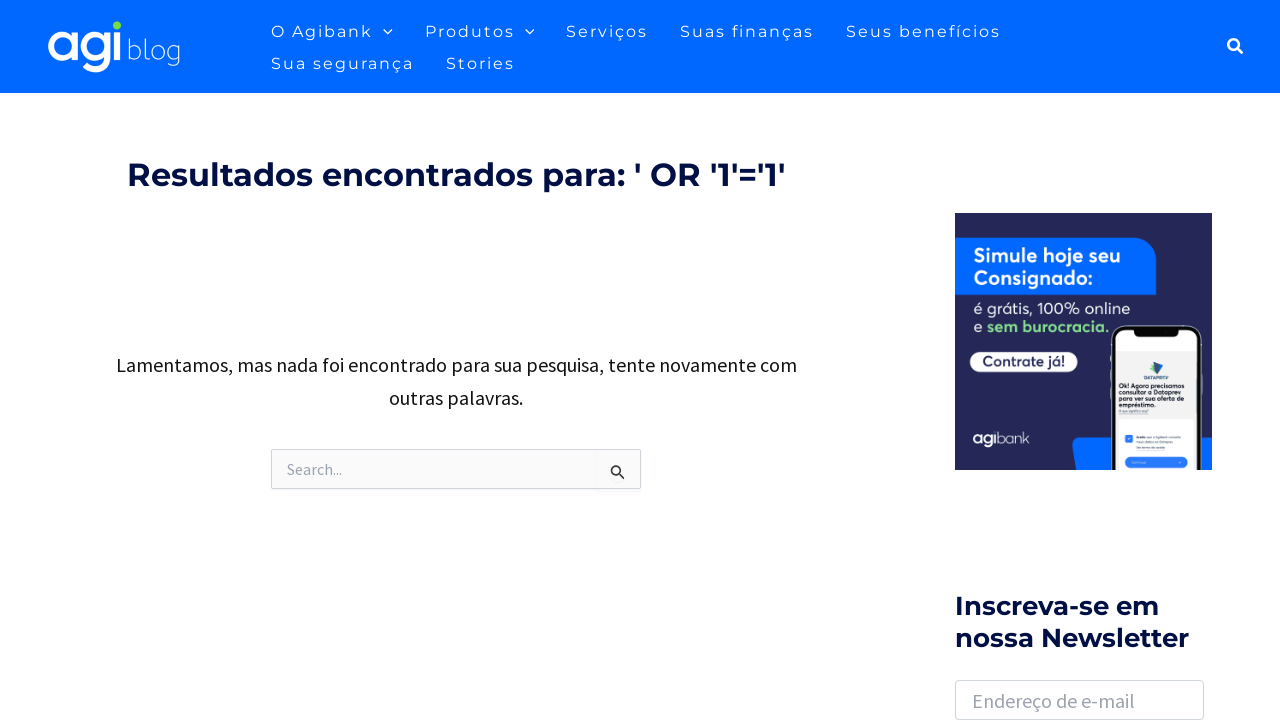

Page loaded with search results
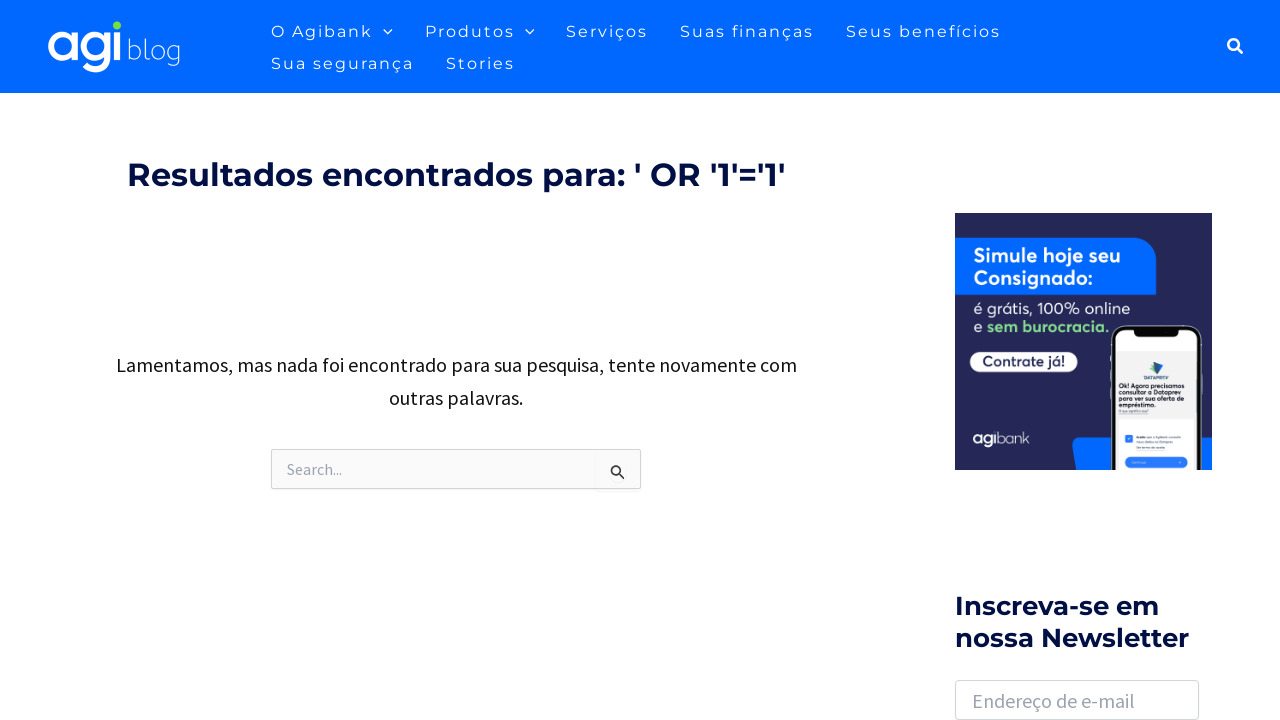

Queried for article elements - found 0 articles
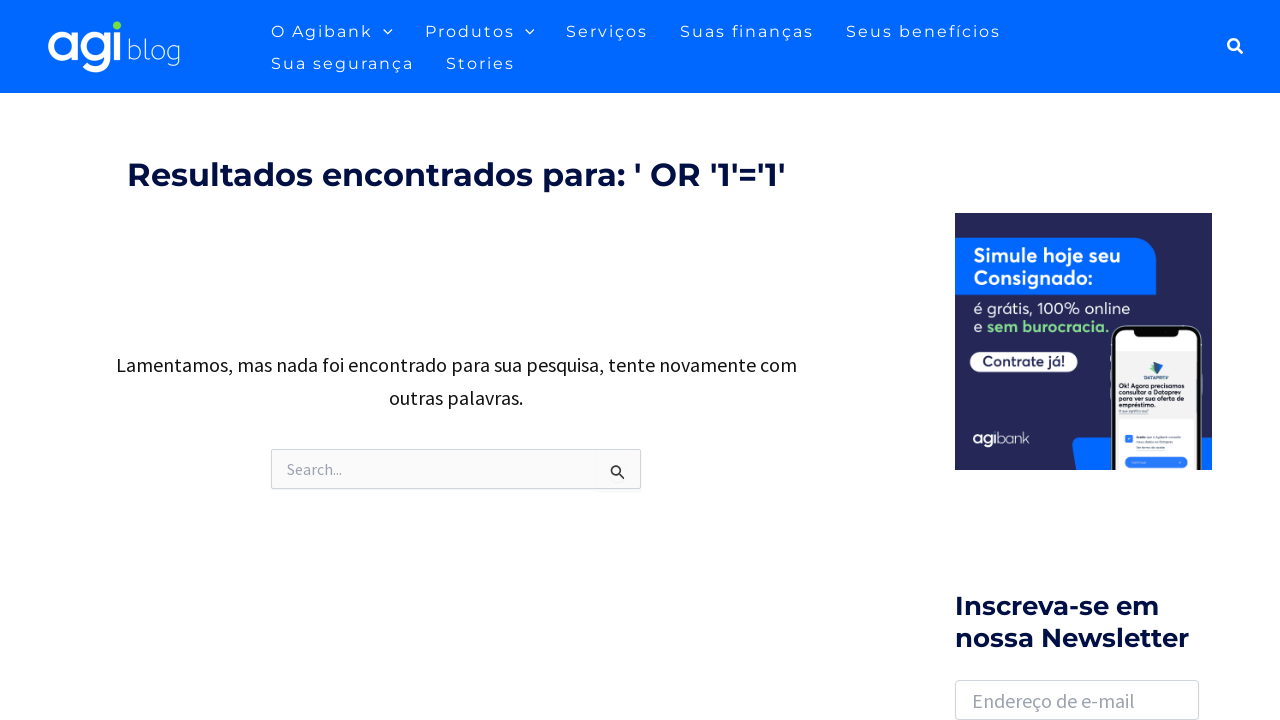

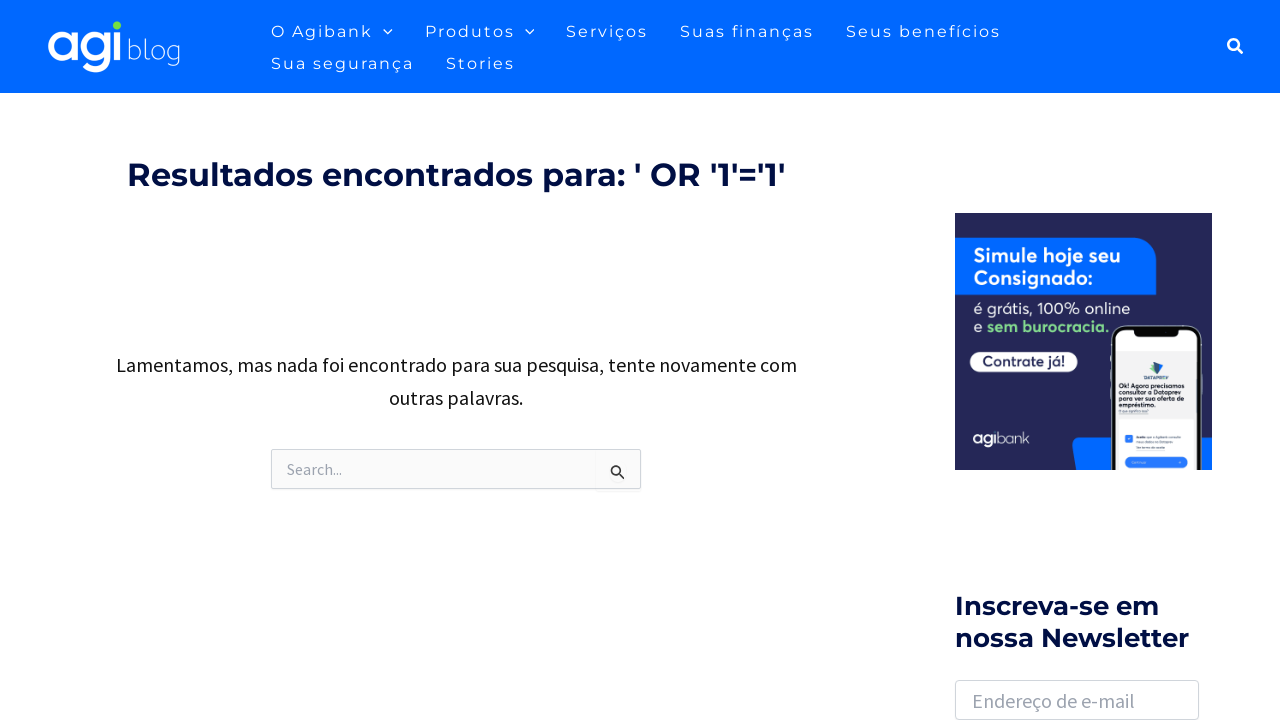